Tests navigation to the "탐나축" category by clicking the corresponding top menu item

Starting URL: https://mall.ejeju.net/main/index.do

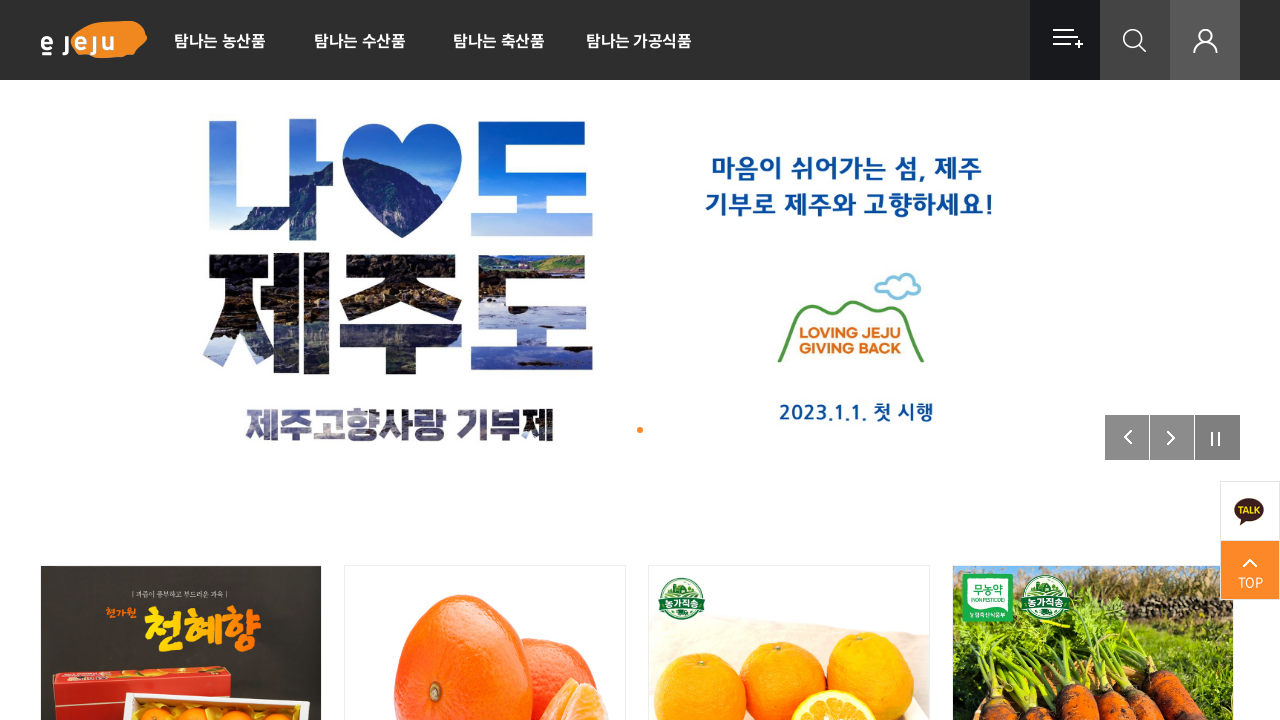

Navigated to main page
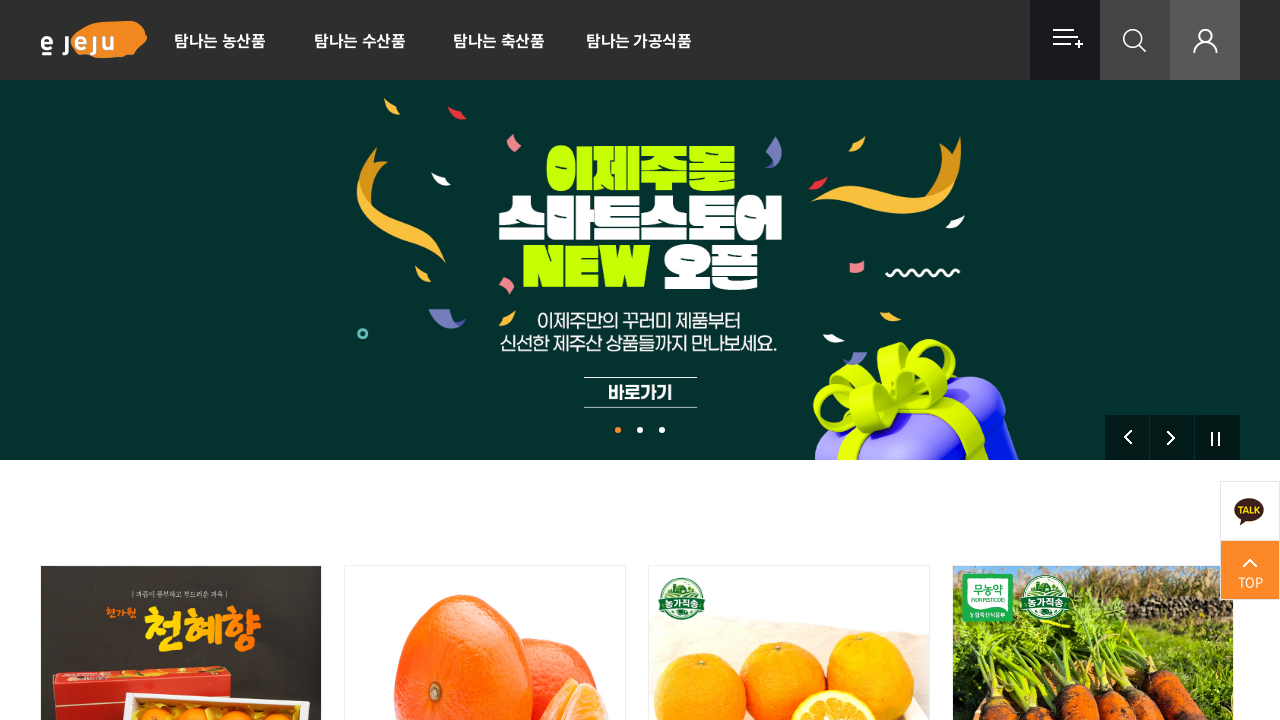

Clicked on '탐나축' category in top menu at (638, 40) on xpath=//*[@id="gnb"]/ul[2]/li[1]/ul/li[4]/a
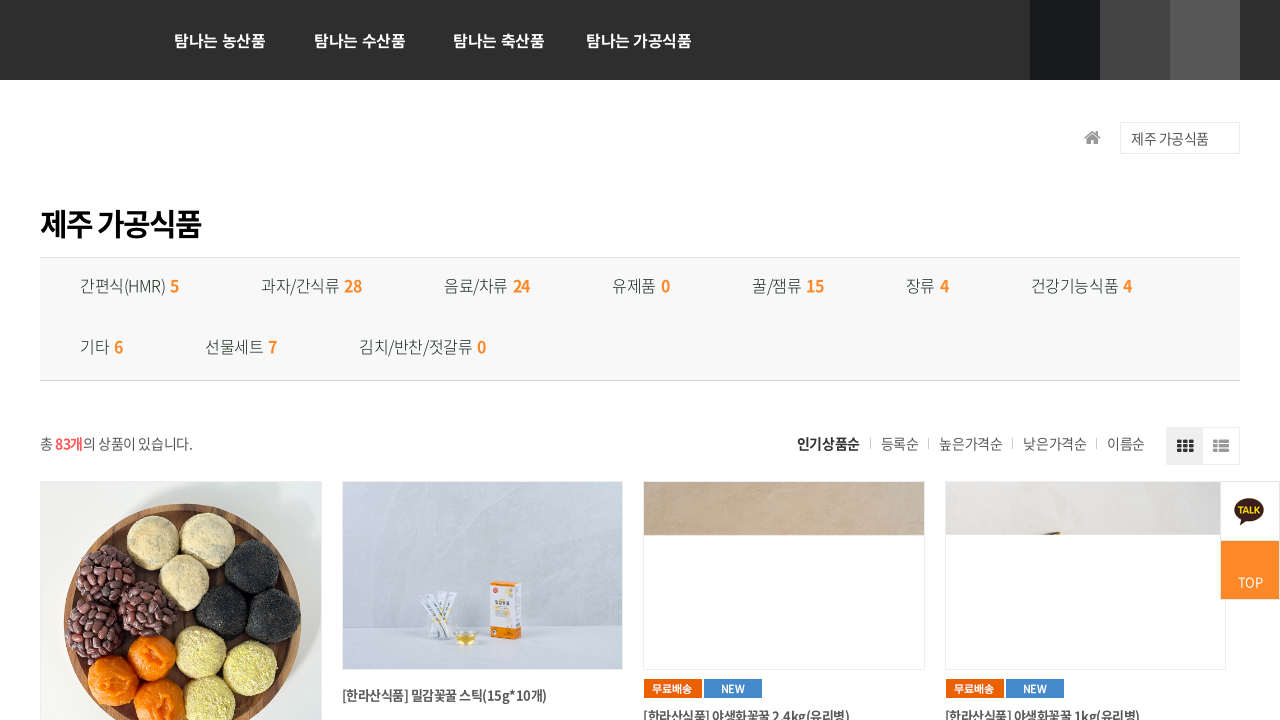

Category page loaded successfully
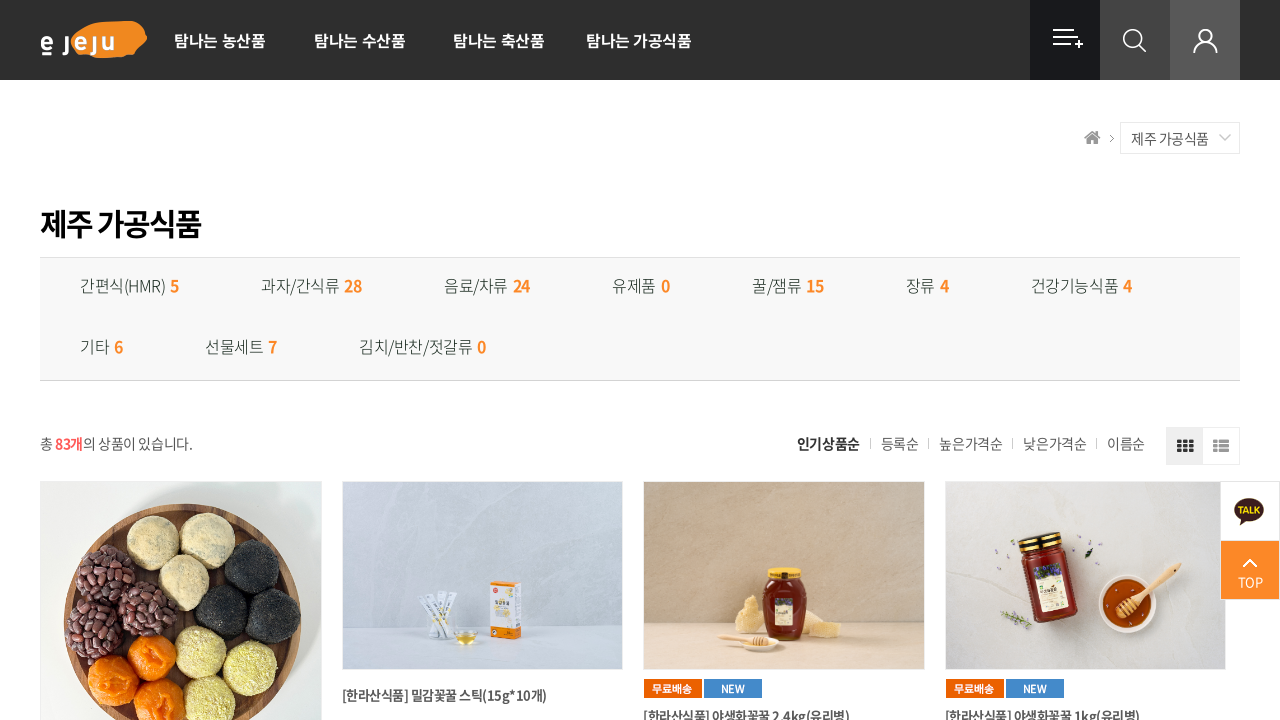

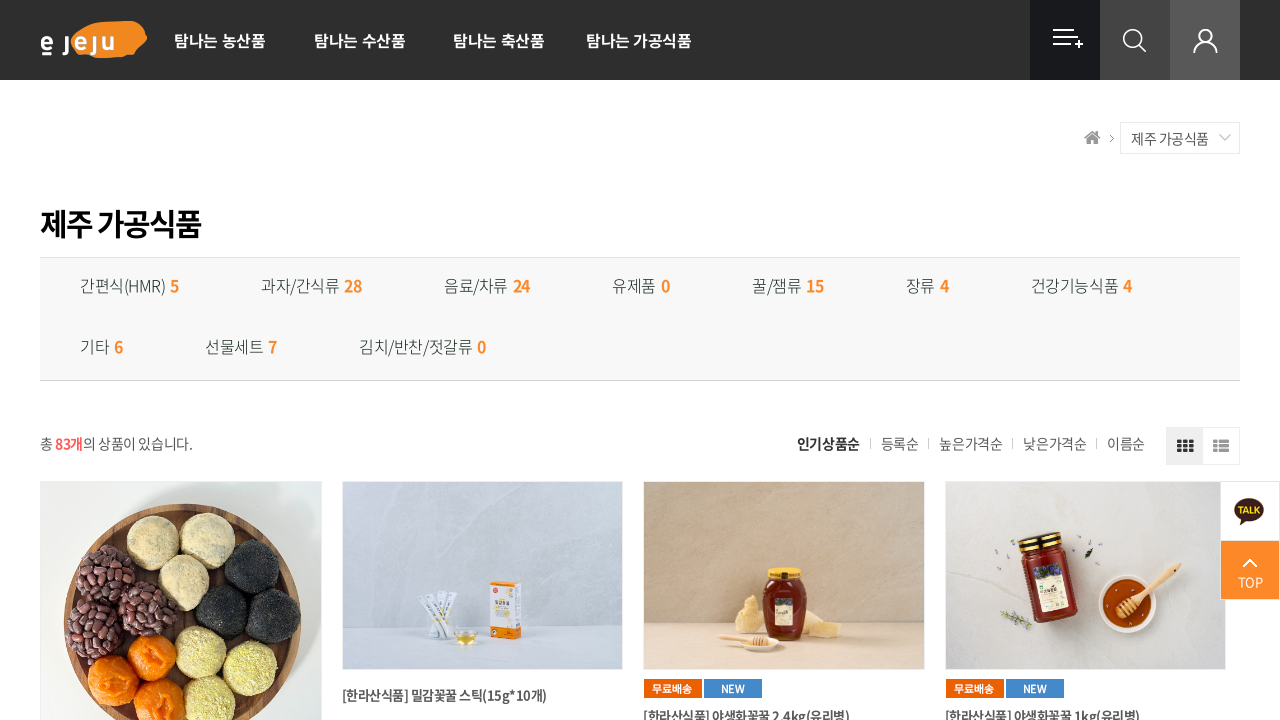